Navigates to Vue rich text component blog post, extracts the og:image URL, and navigates to that image URL

Starting URL: https://roe.dev/blog/building-your-own-vue-rich-text-component

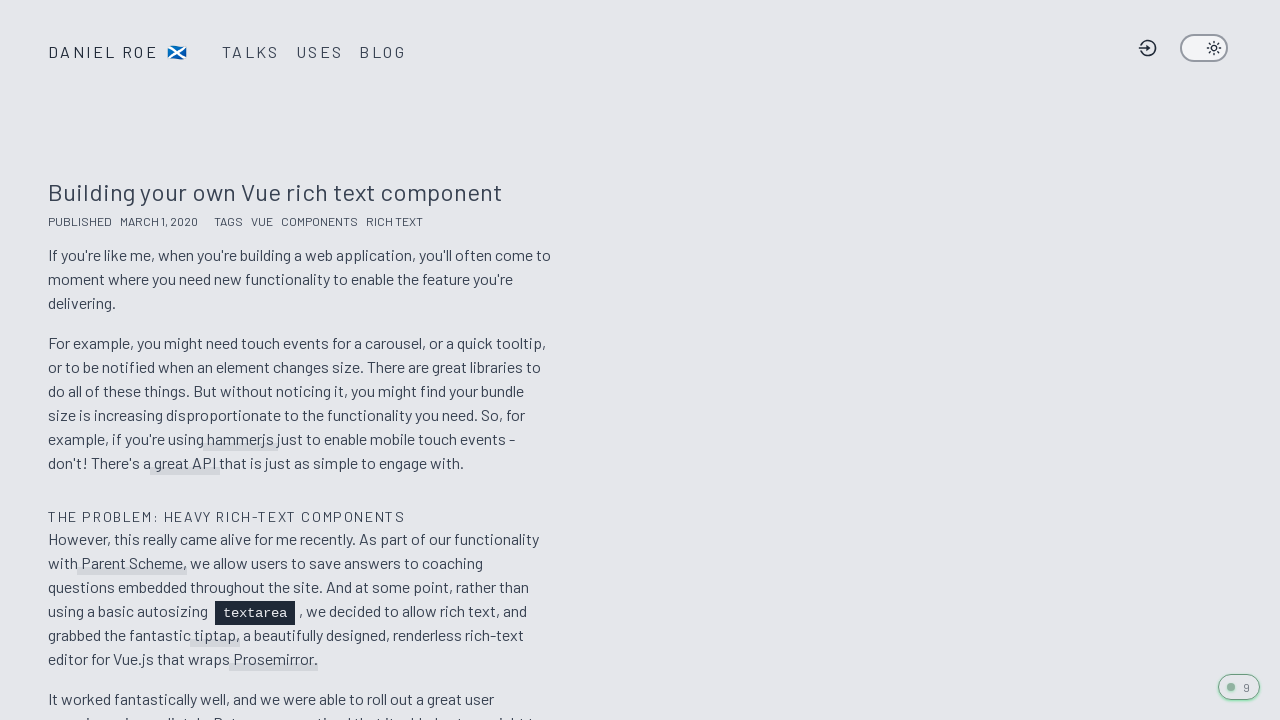

Located og:image meta tag
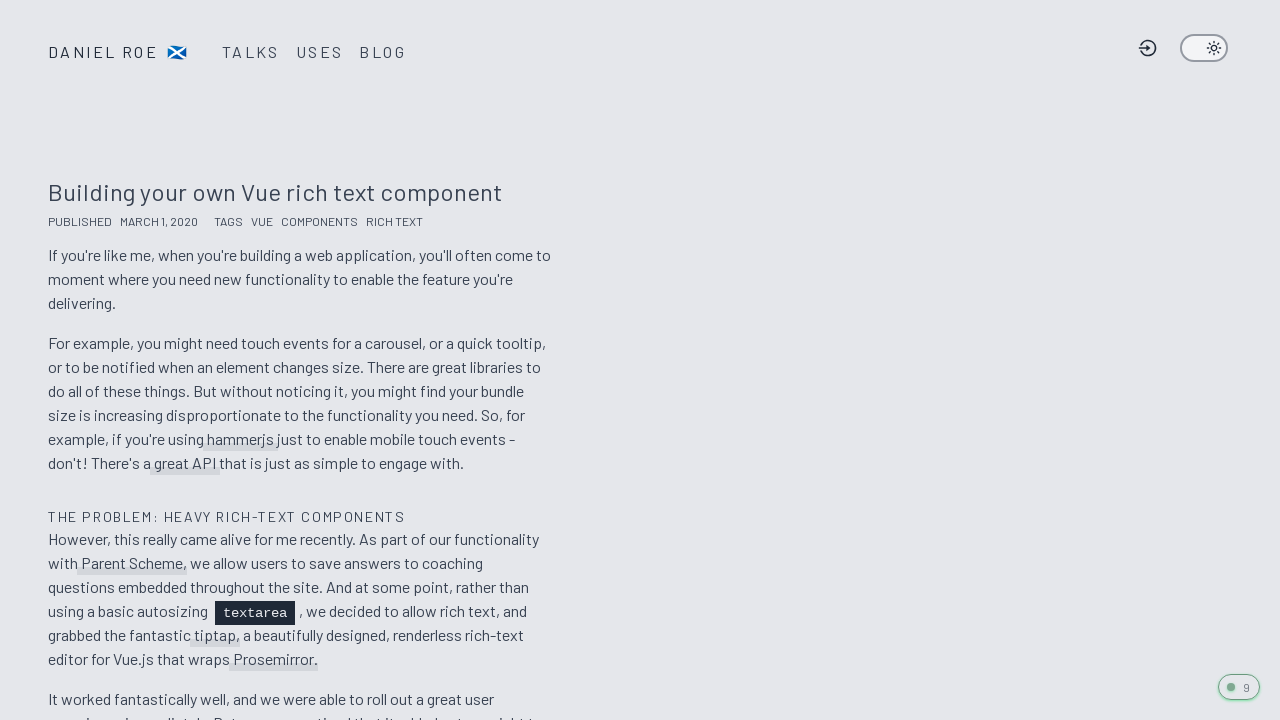

Extracted og:image URL: https://roe.dev/__og-image__/static/blog/building-your-own-vue-rich-text-component/og.png
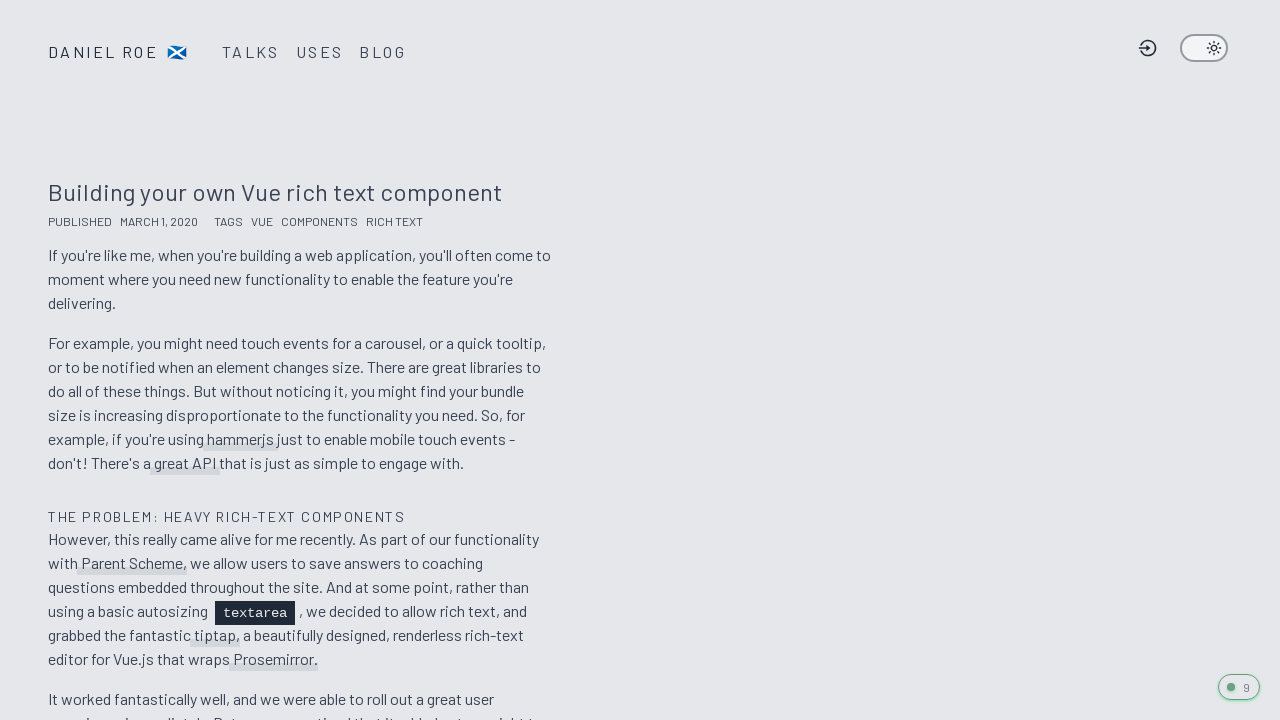

Navigated to og:image URL
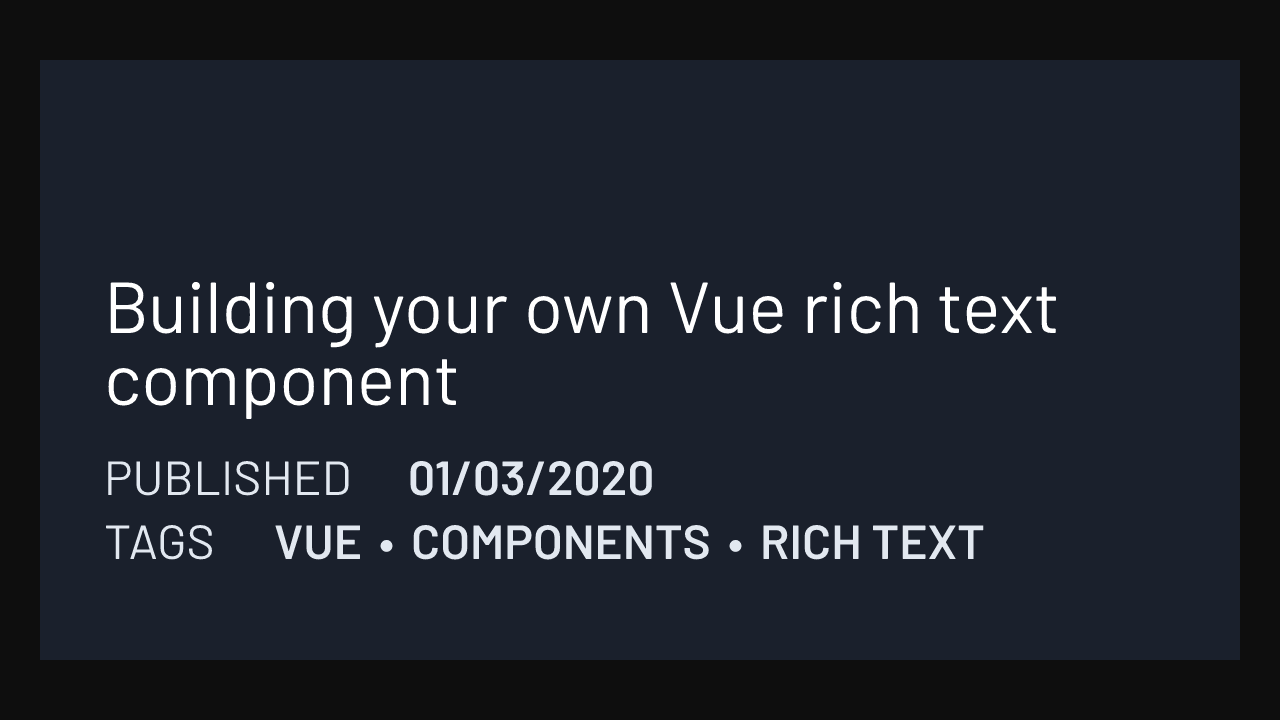

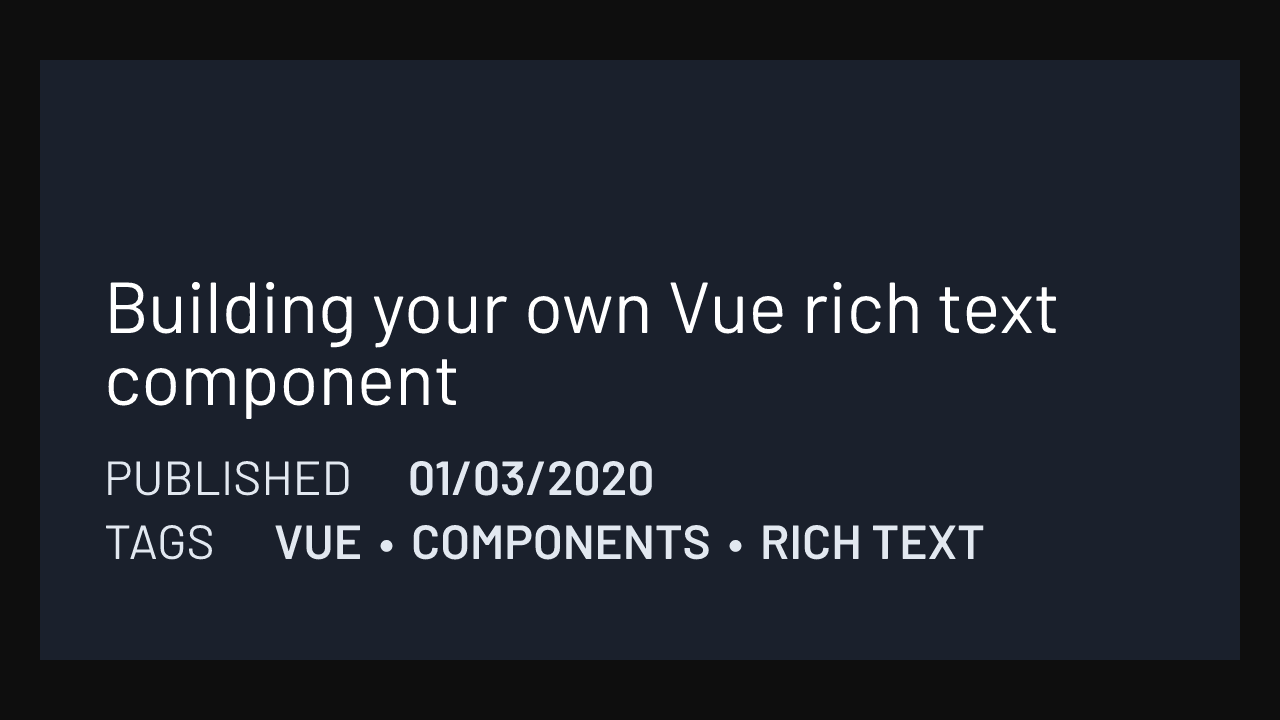